Tests multi-window handling by opening a new window, switching focus between windows, and performing actions on both the main and child windows

Starting URL: https://skpatro.github.io/demo/links/

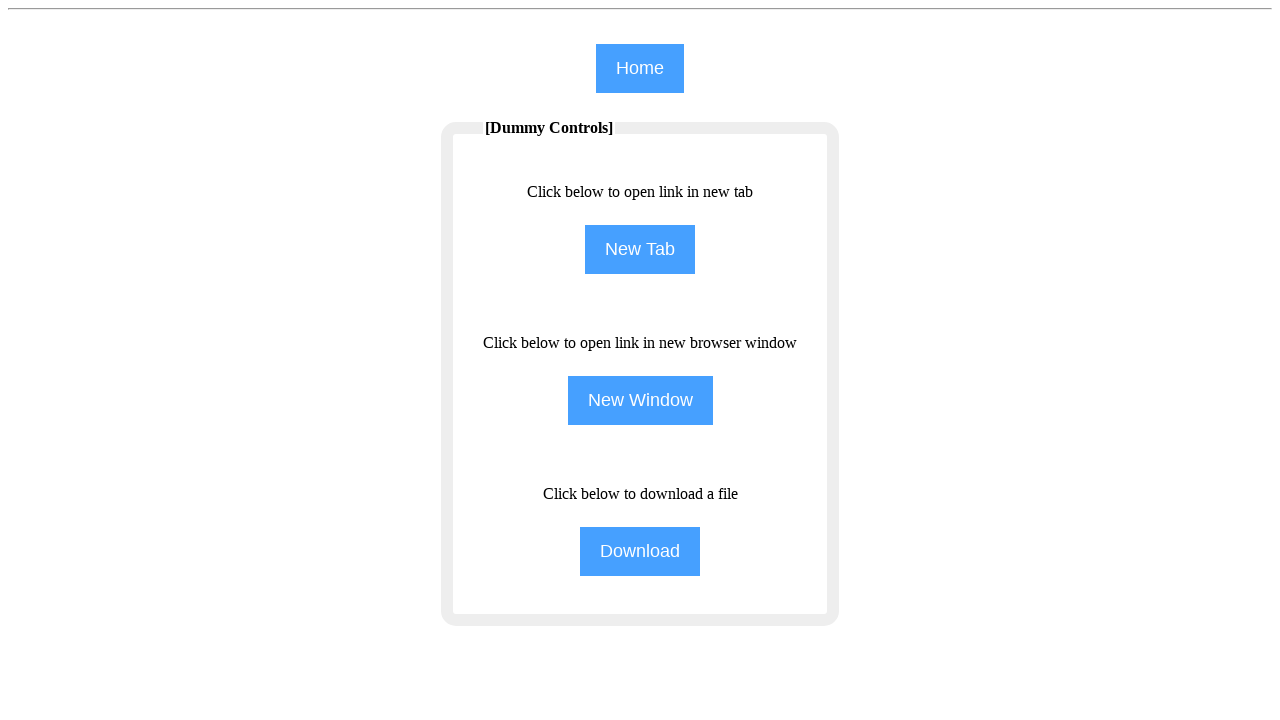

Stored reference to main page
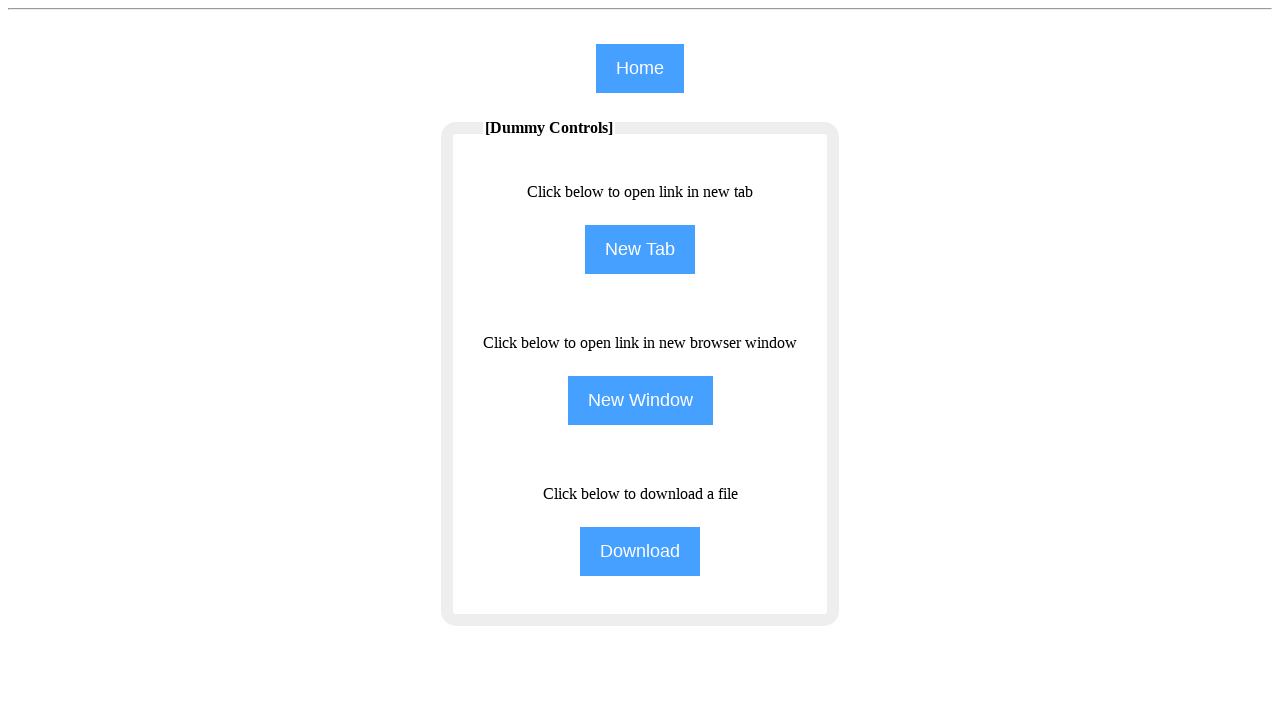

Clicked 'New Window' button to open child window at (640, 400) on input[name='NewWindow']
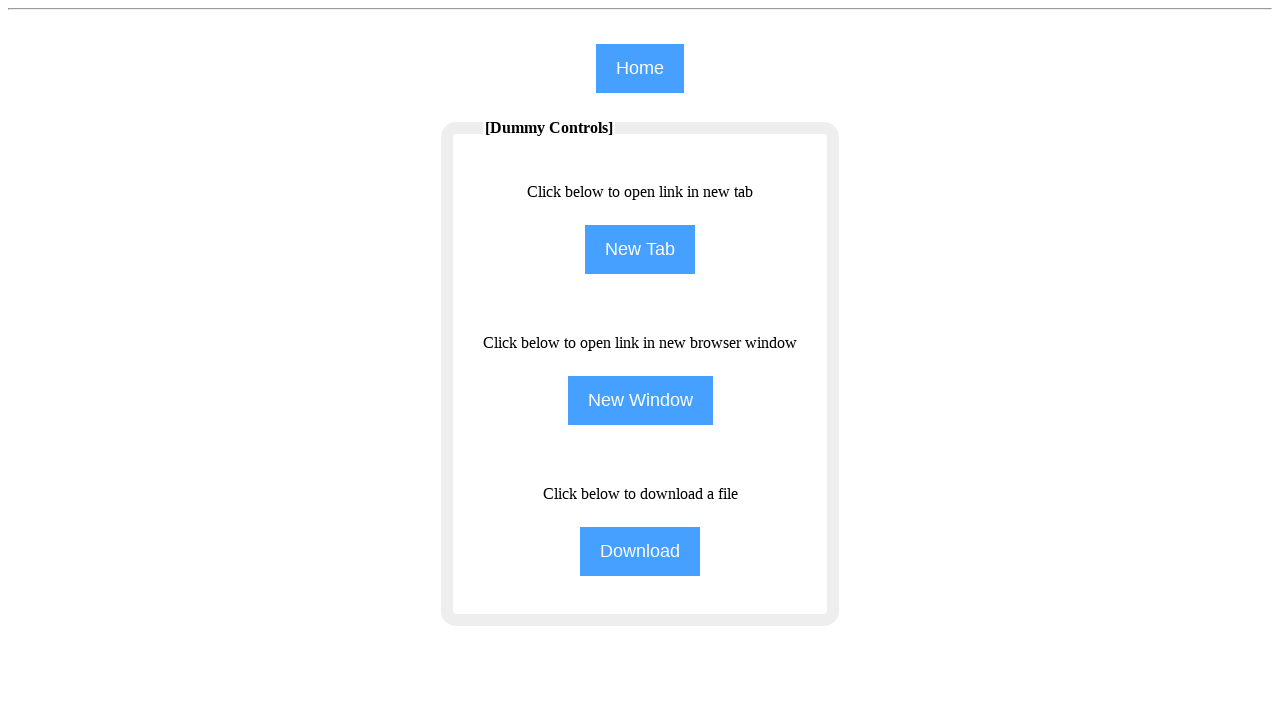

Child window opened and captured
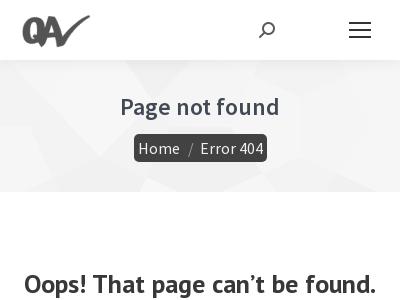

Filled search field in child window with 'Hey Good Morning' on #the7-search
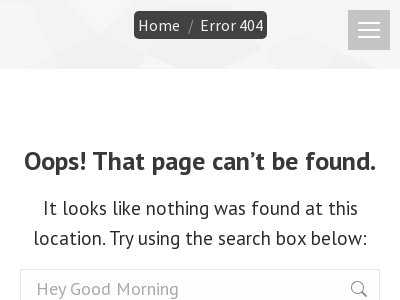

Retrieved text from main page: '[Dummy Controls]'
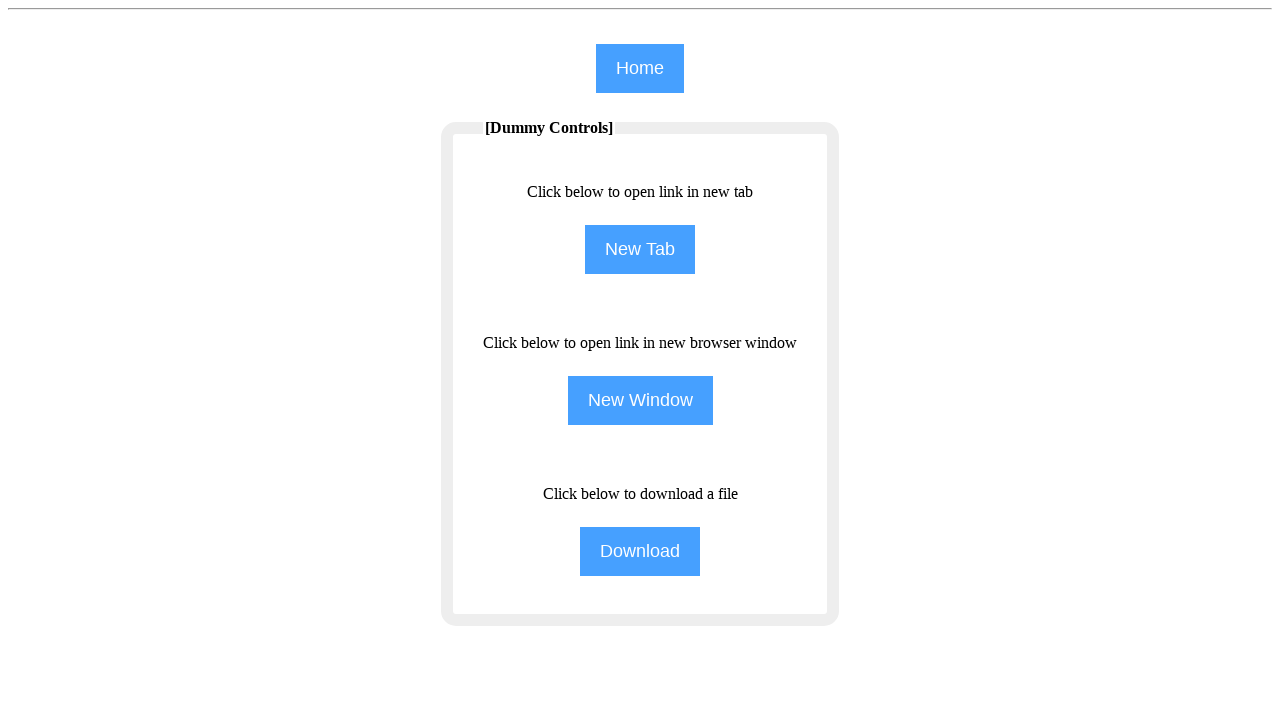

Closed child window
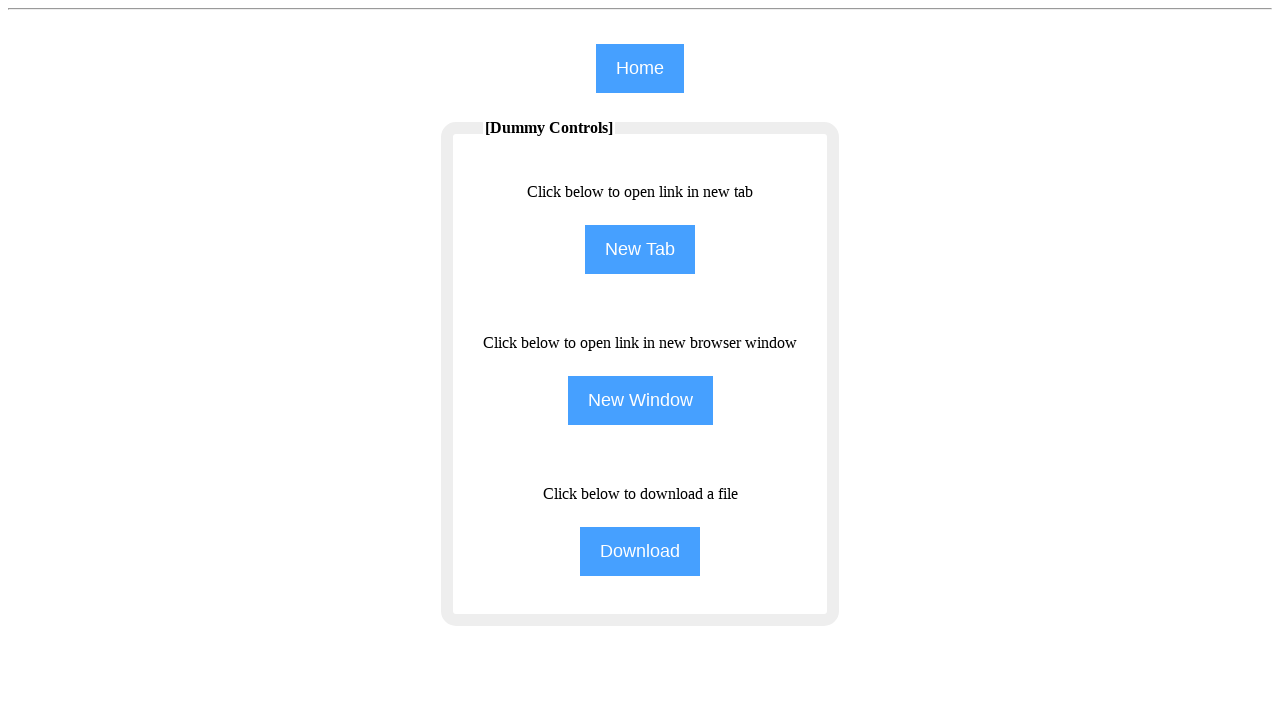

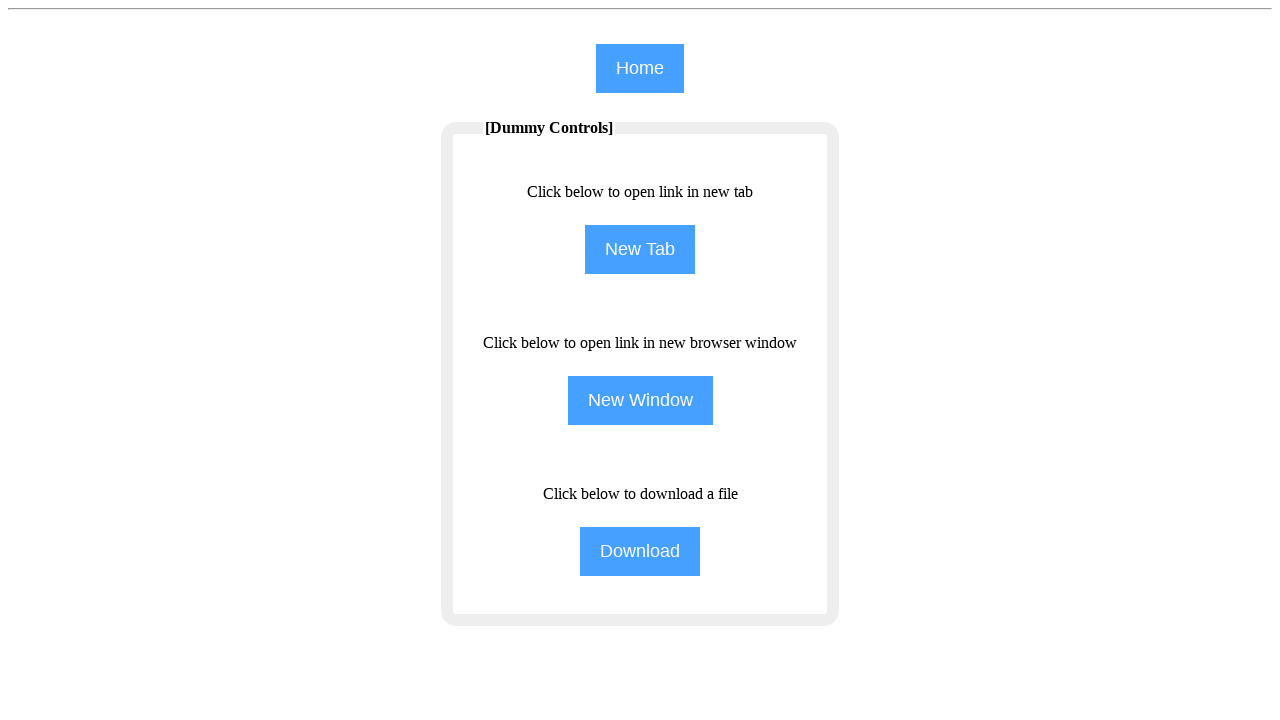